Tests a student registration form by filling in personal details (name, email, gender, mobile, subjects, address, state/city), uploading a picture, submitting the form, verifying the popup confirmation, and closing it.

Starting URL: https://demoqa.com/automation-practice-form

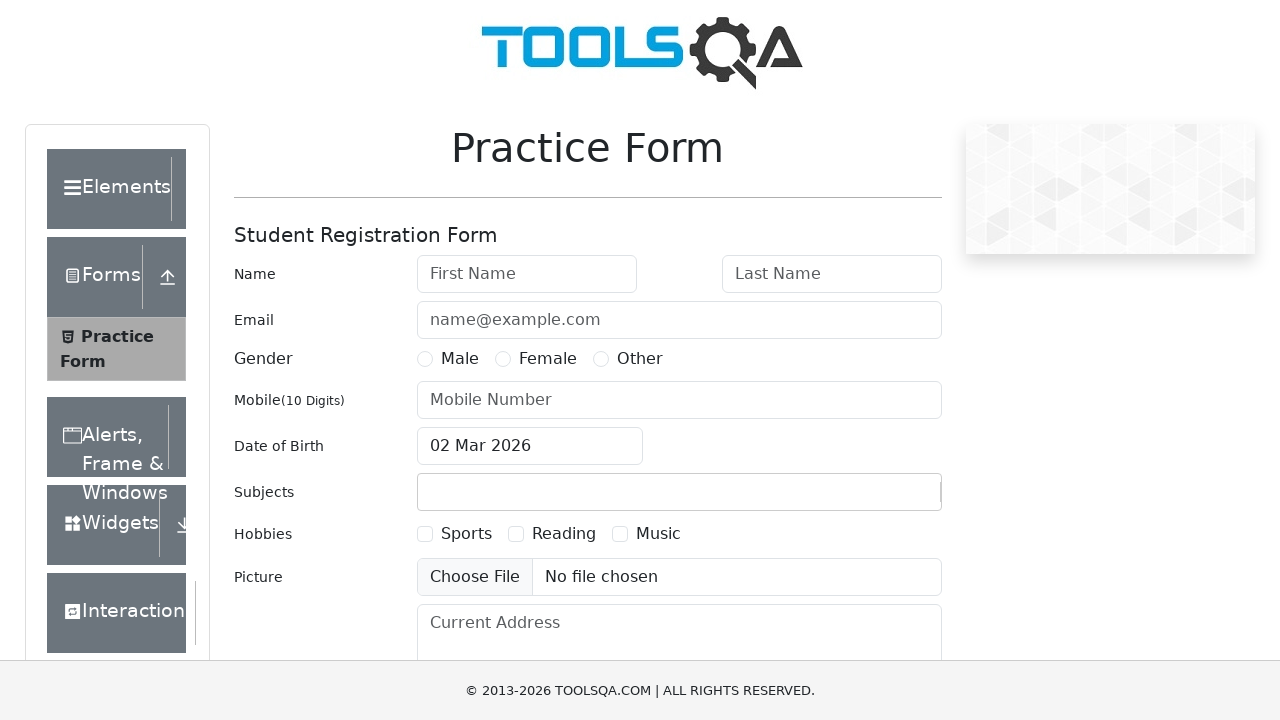

Waited for practice form title to load
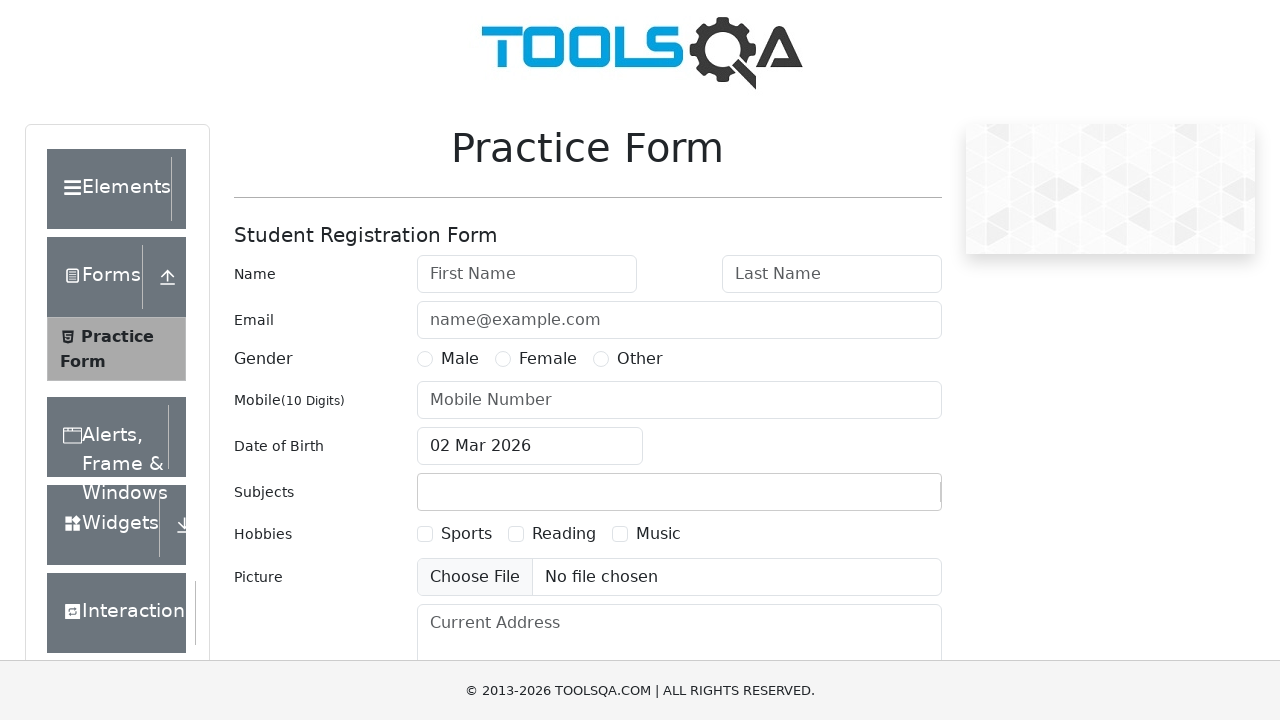

Clicked on first name field at (527, 274) on #firstName
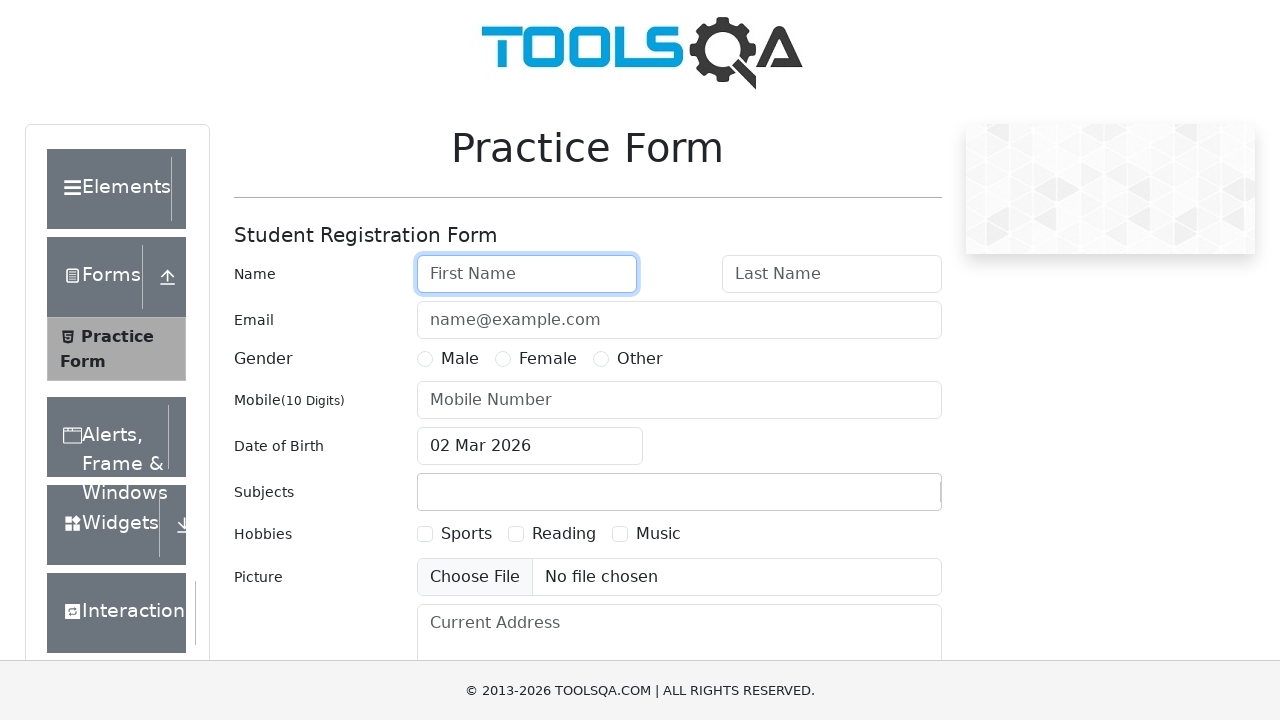

Filled first name with 'Hari' on #firstName
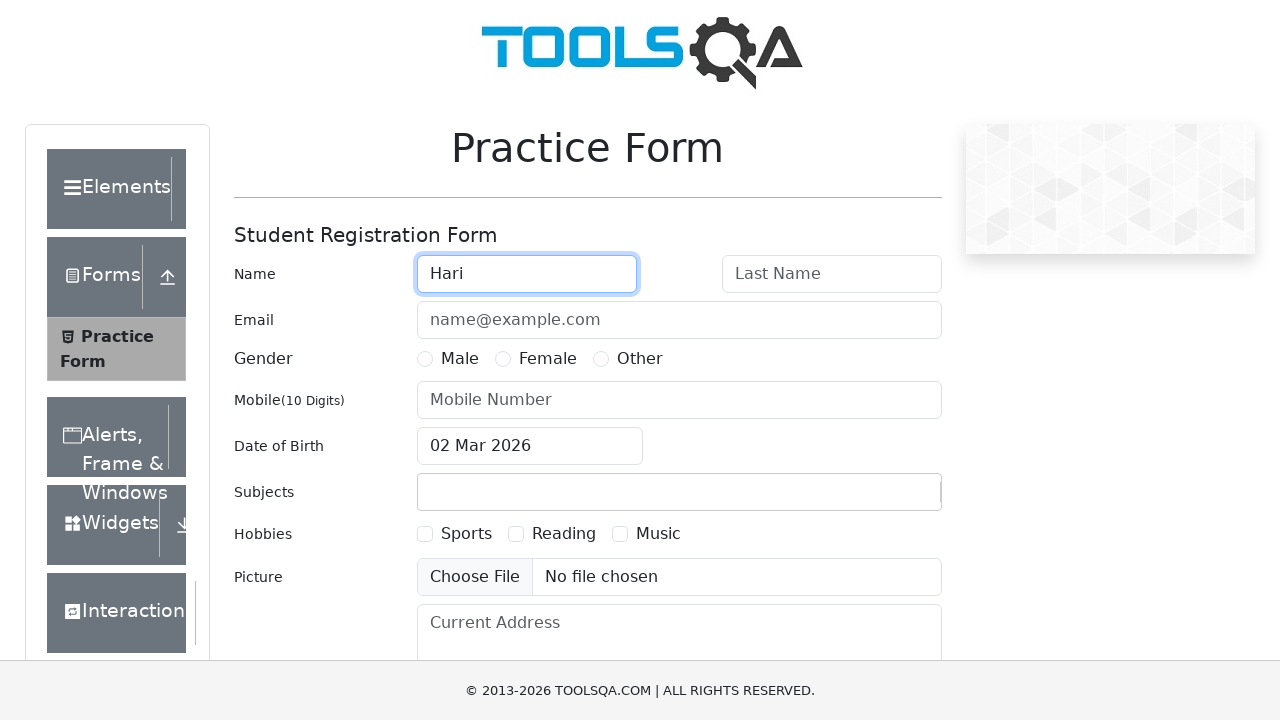

Clicked on last name field at (832, 274) on #lastName
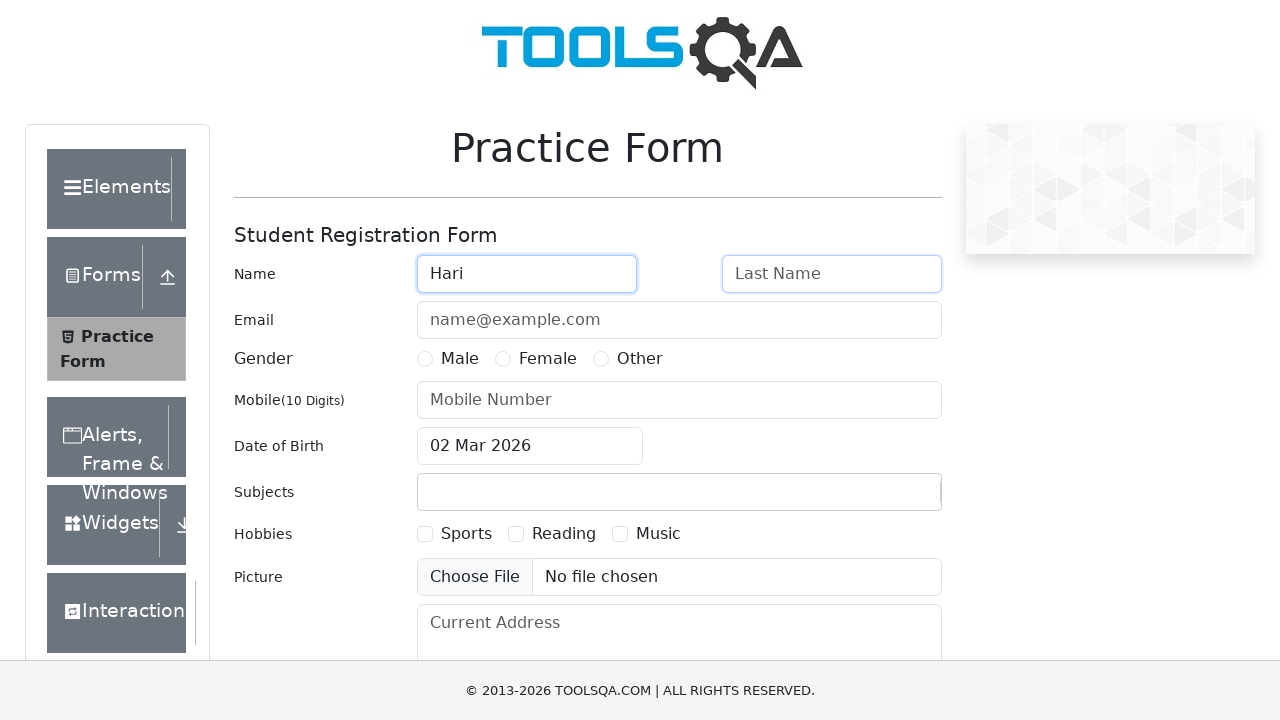

Filled last name with 'Haran' on #lastName
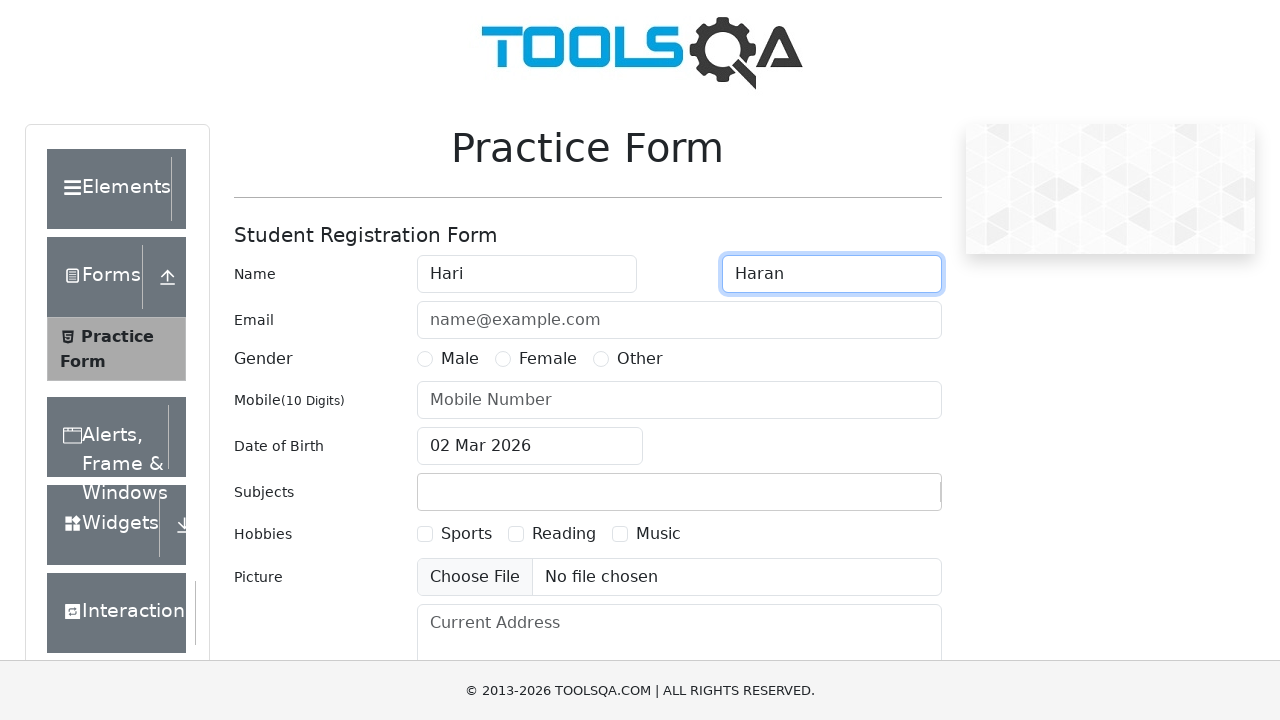

Clicked on email field at (679, 320) on #userEmail
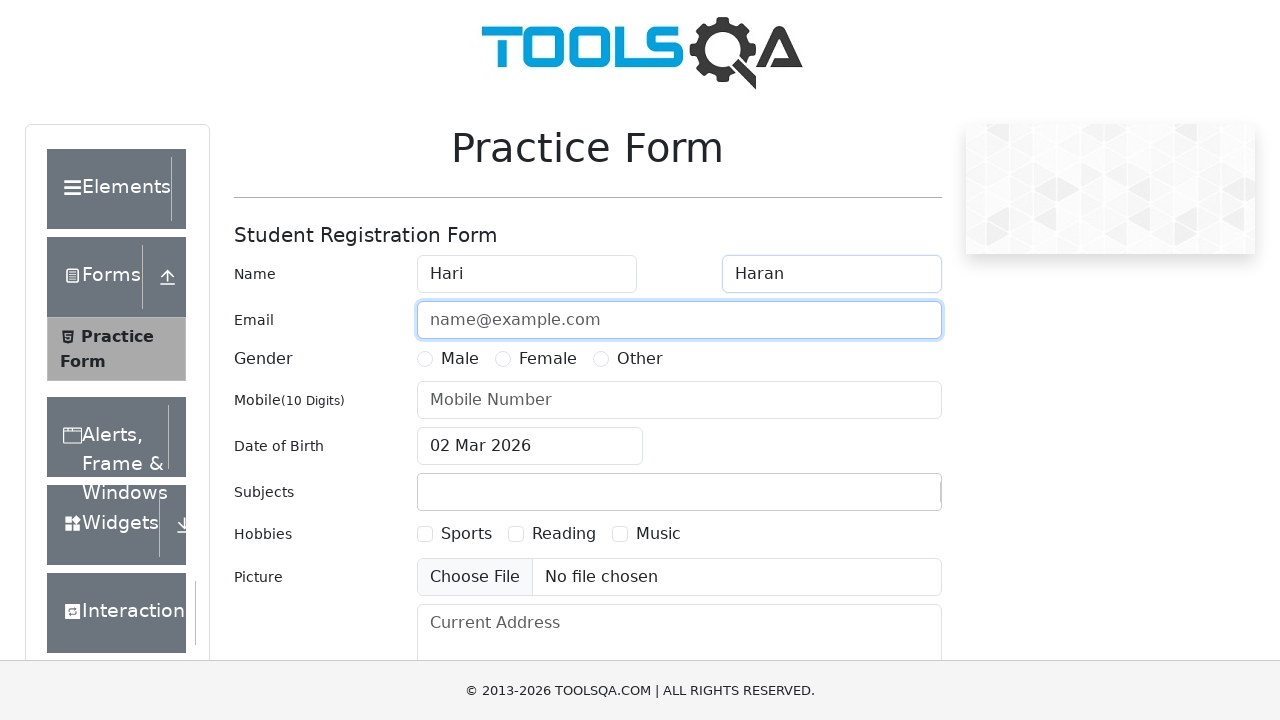

Filled email with 'hariharan7373@gmail.com' on #userEmail
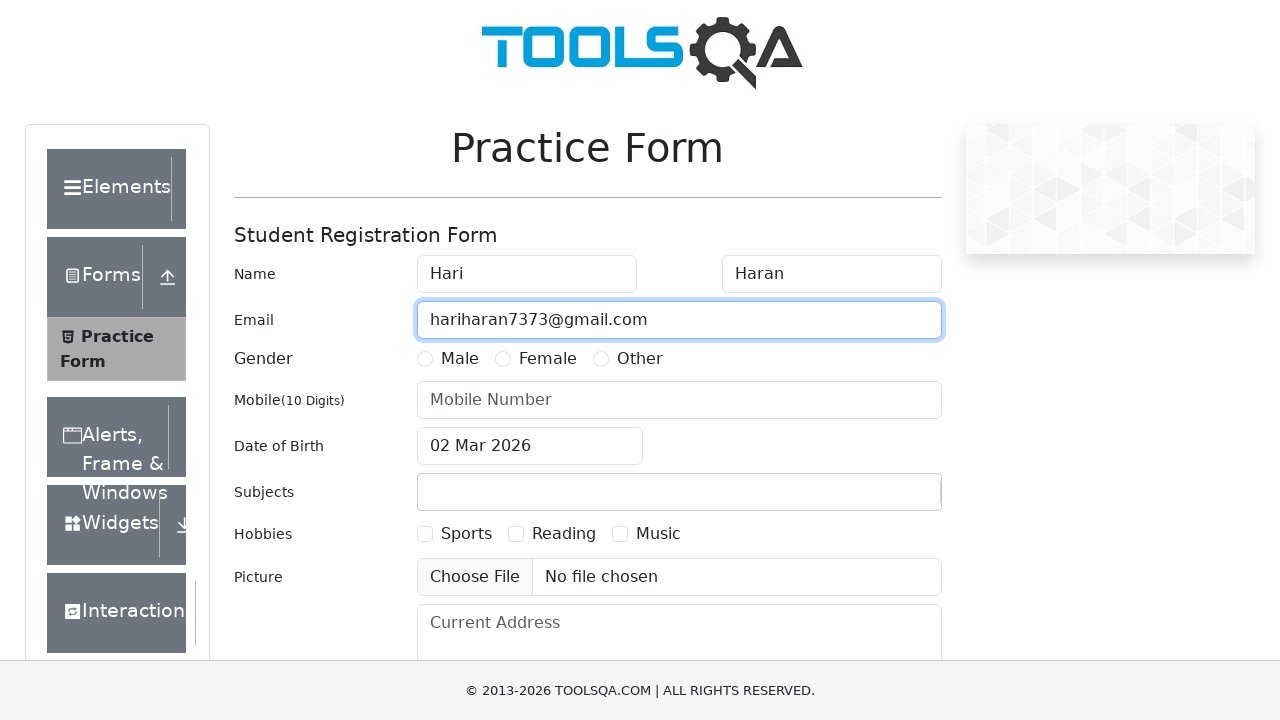

Selected 'Male' gender option at (460, 359) on label[for='gender-radio-1']
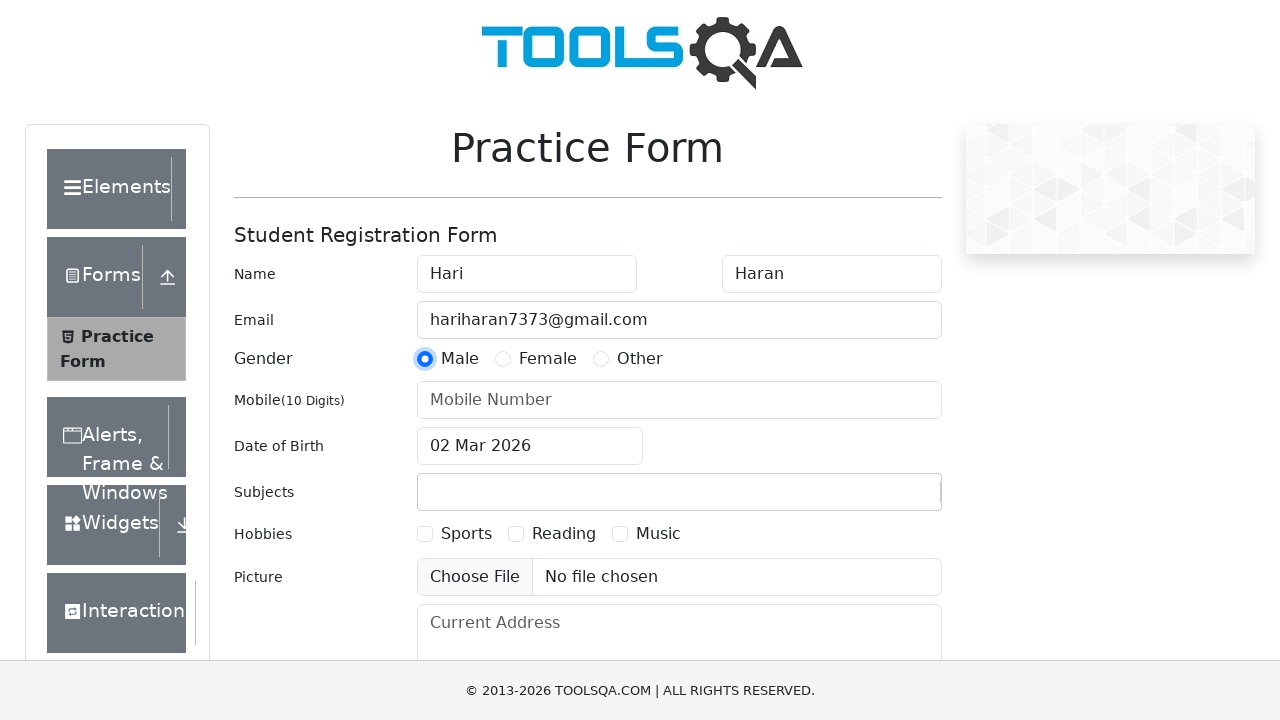

Clicked on mobile number field at (679, 400) on #userNumber
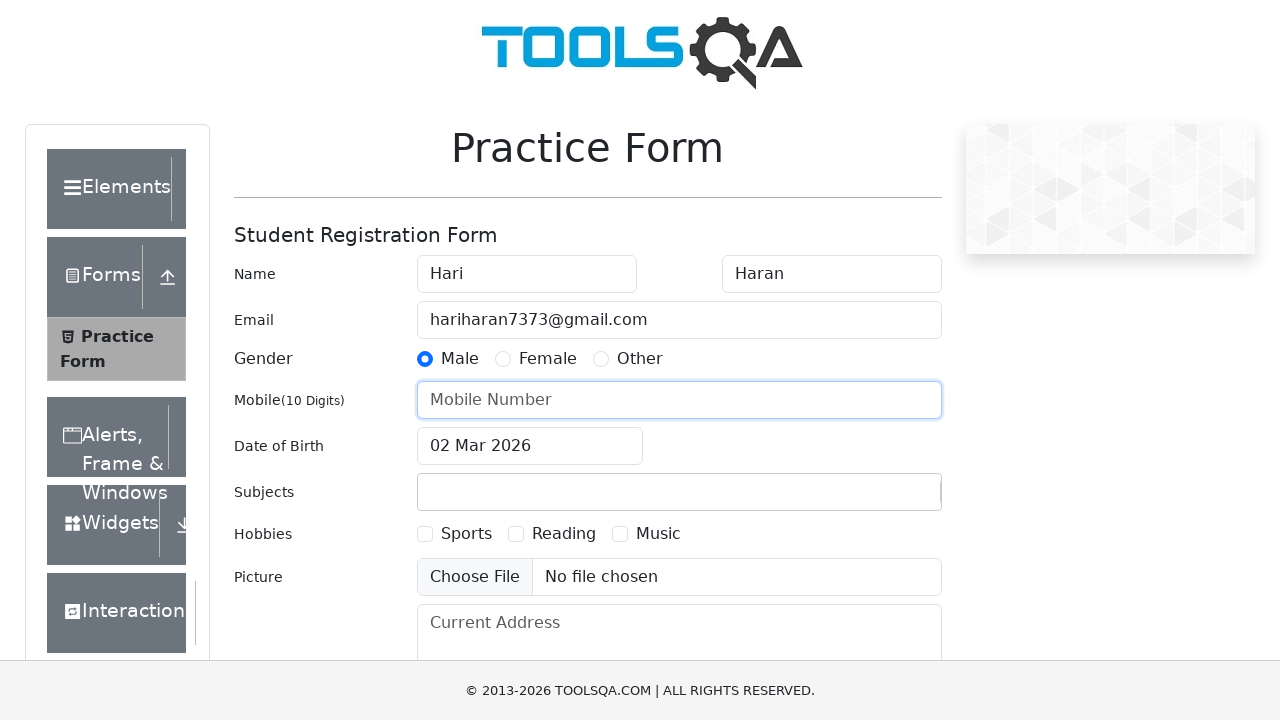

Filled mobile number with '9876543210' on #userNumber
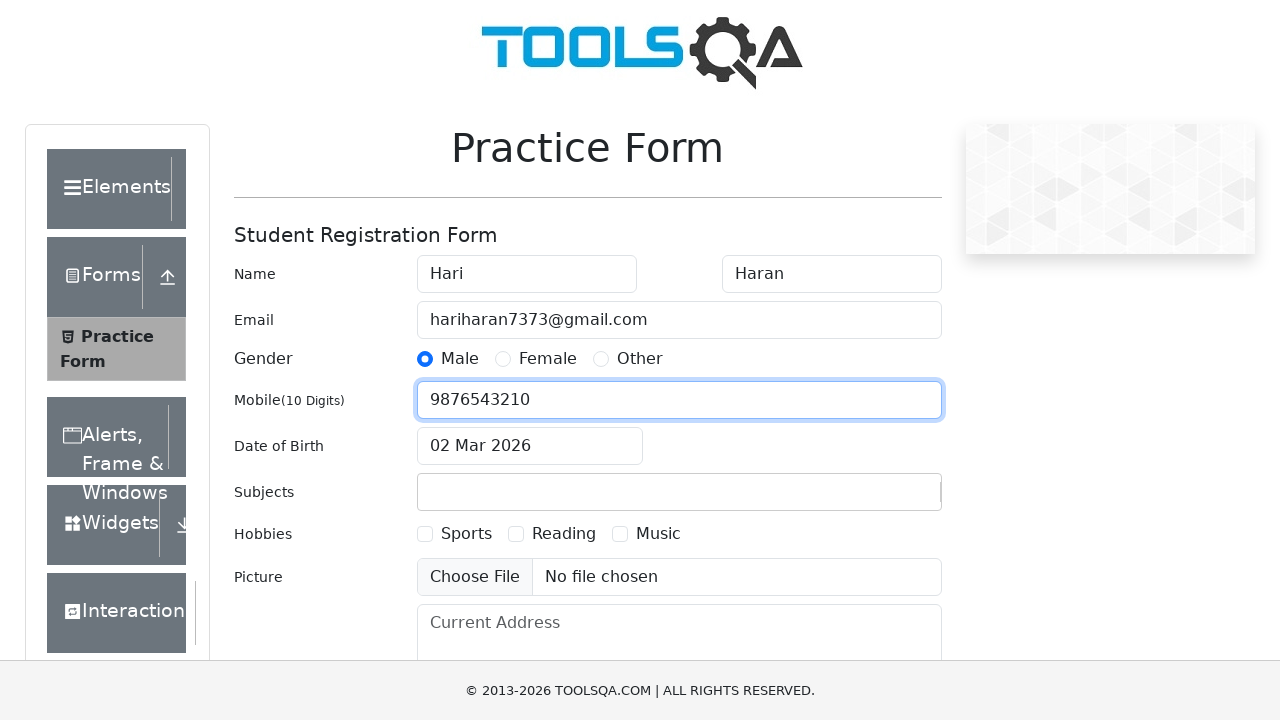

Clicked on subjects input field at (430, 492) on #subjectsInput
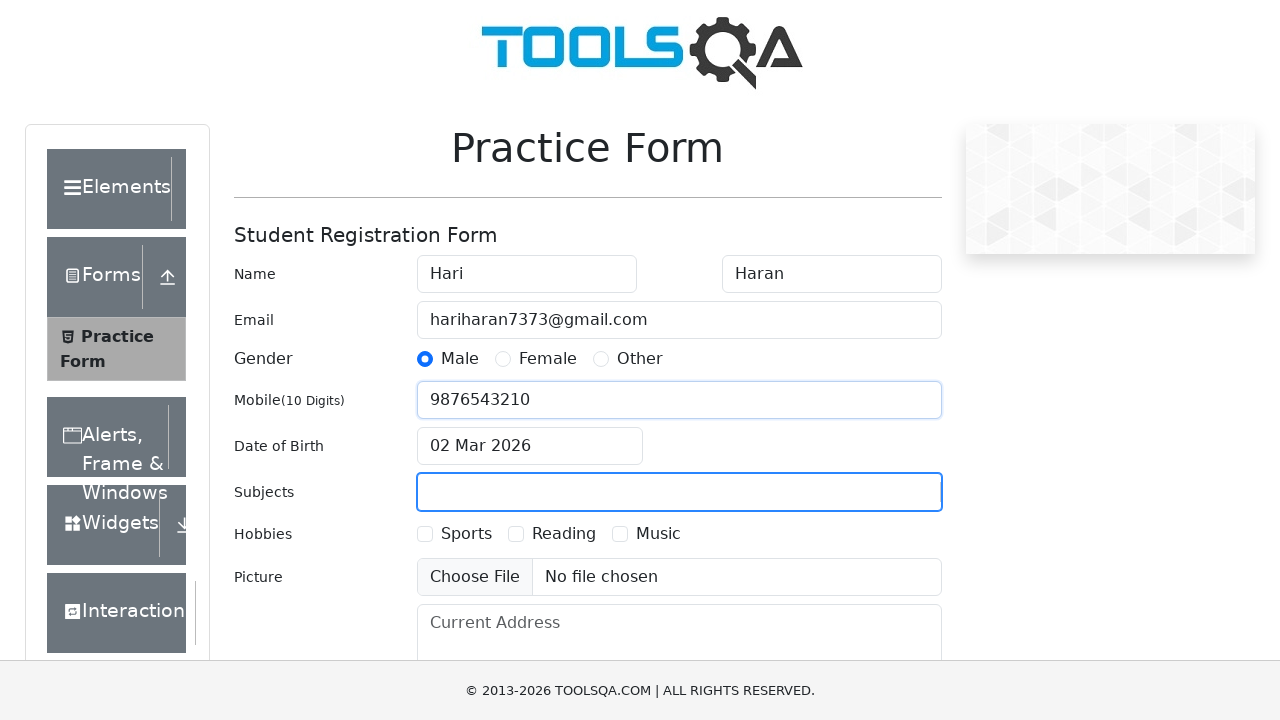

Typed 'Computer Science' in subjects field on #subjectsInput
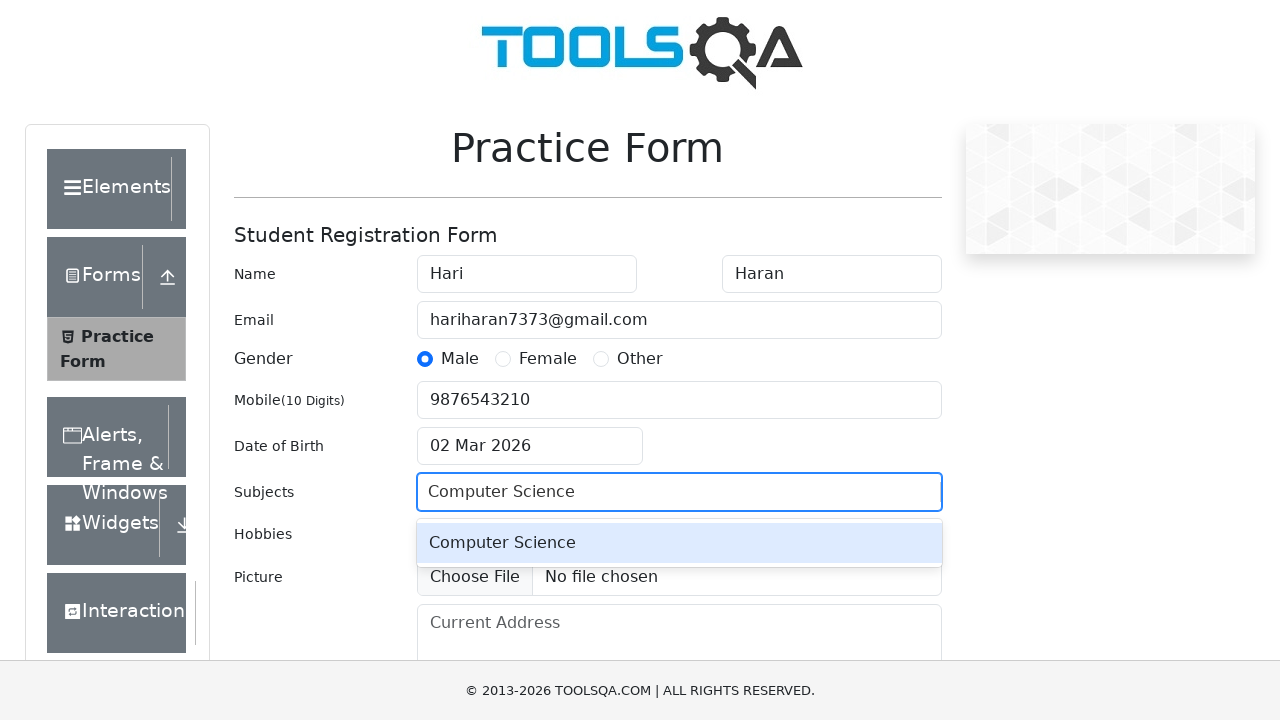

Pressed Enter to select 'Computer Science' subject
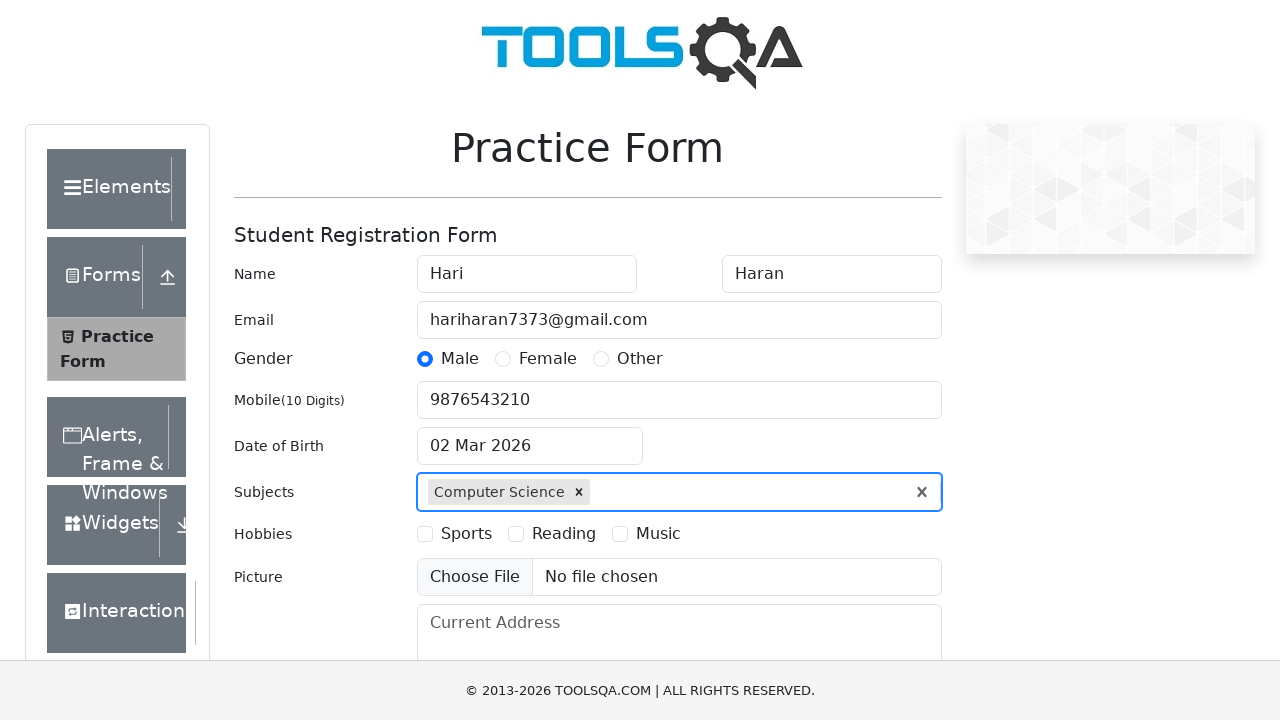

Clicked on current address field at (679, 654) on #currentAddress
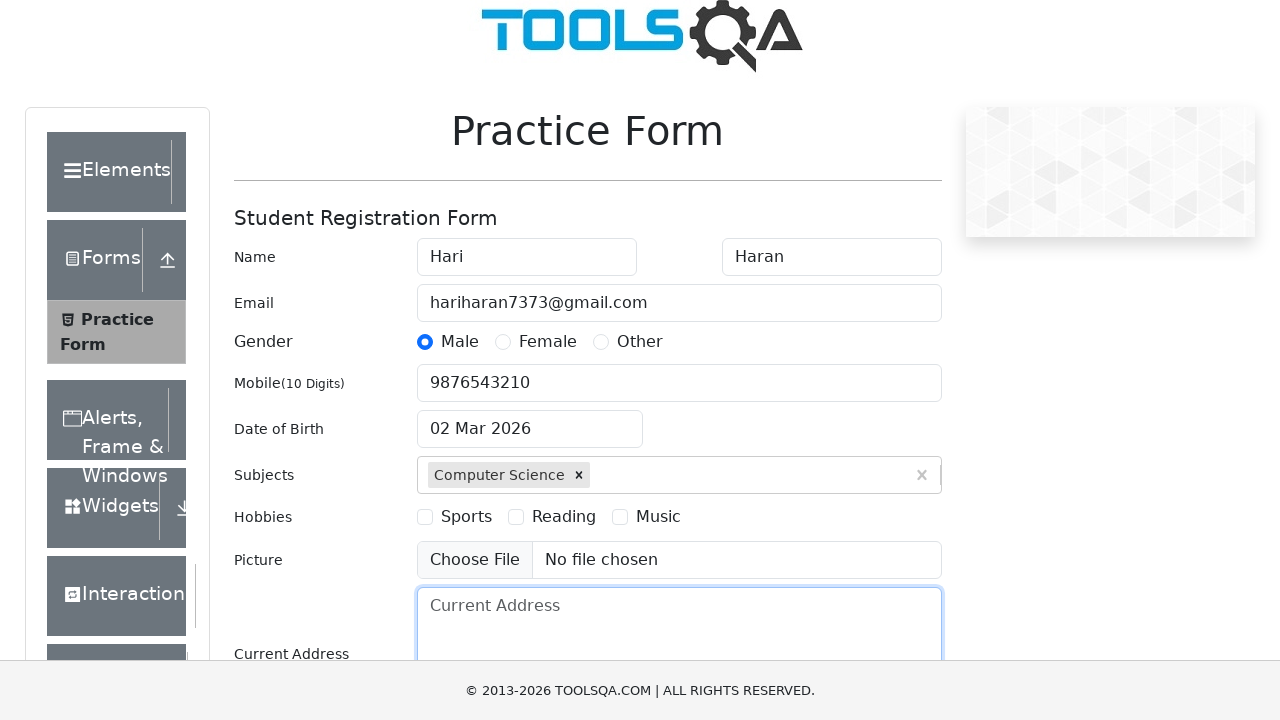

Filled current address with '187 Ramalayam colony covai.' on #currentAddress
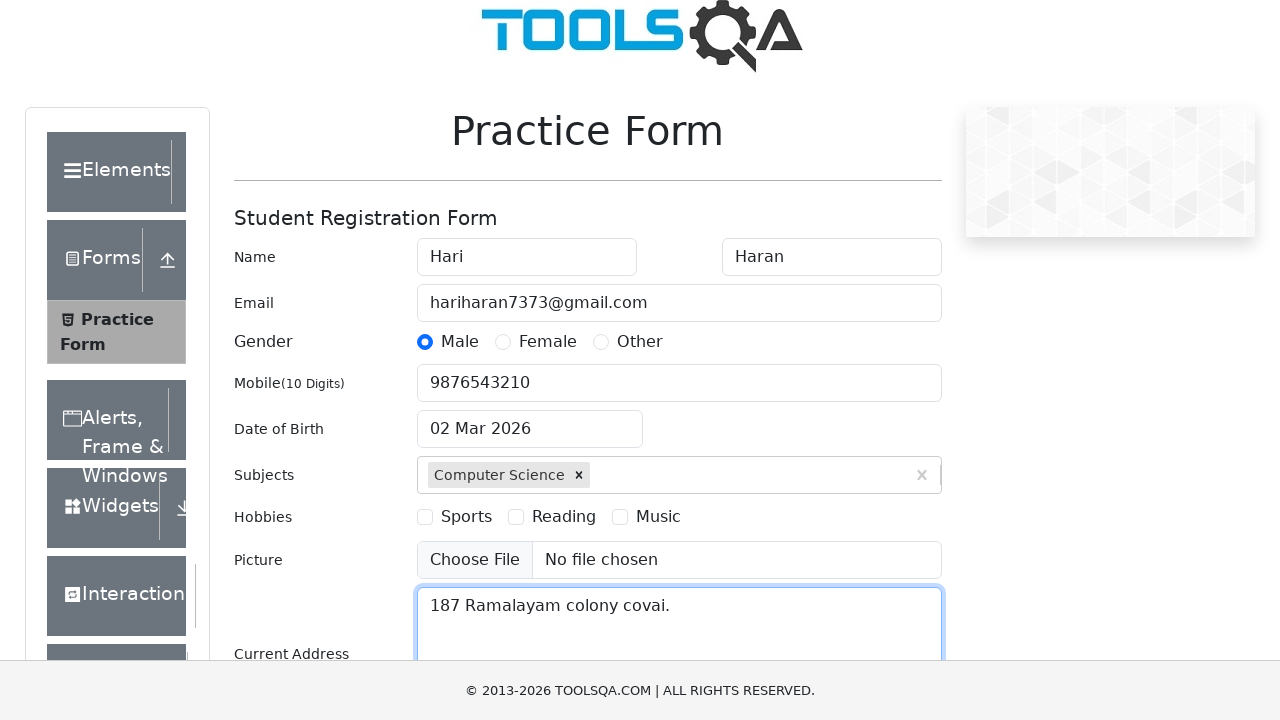

Clicked on state dropdown at (527, 437) on #state
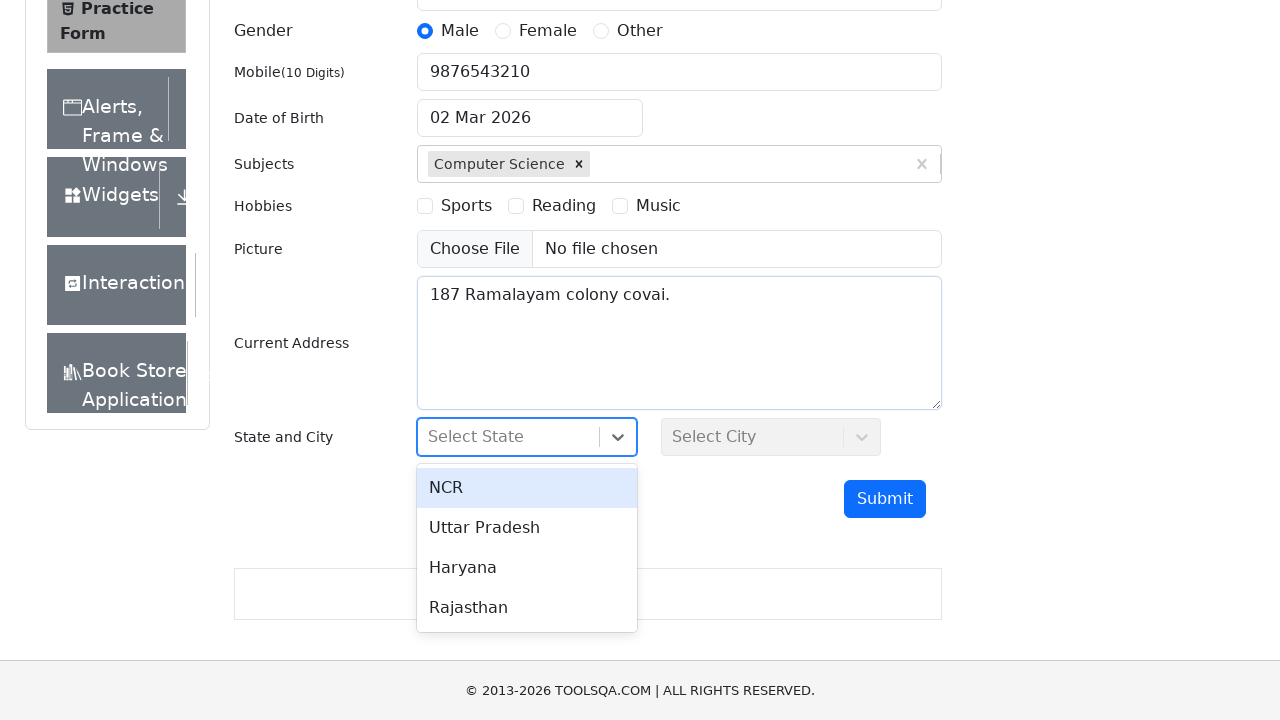

Typed 'Haryana' to search for state
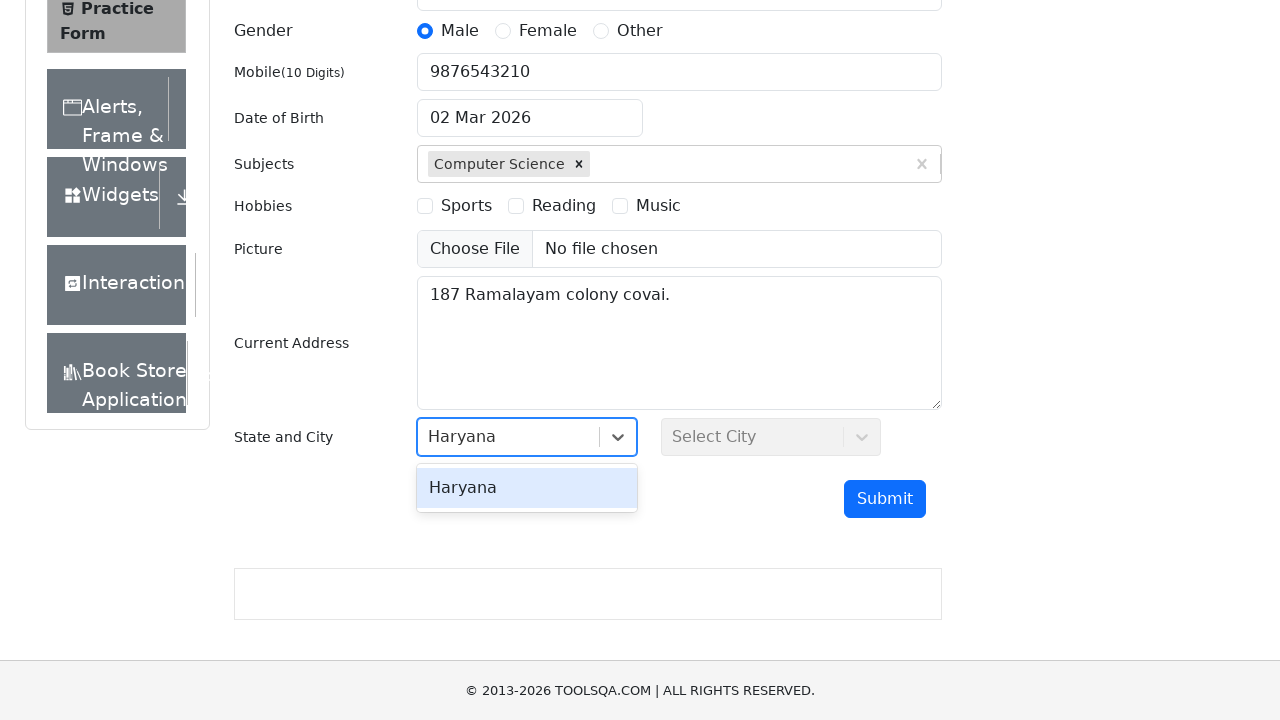

Pressed Enter to select 'Haryana' state
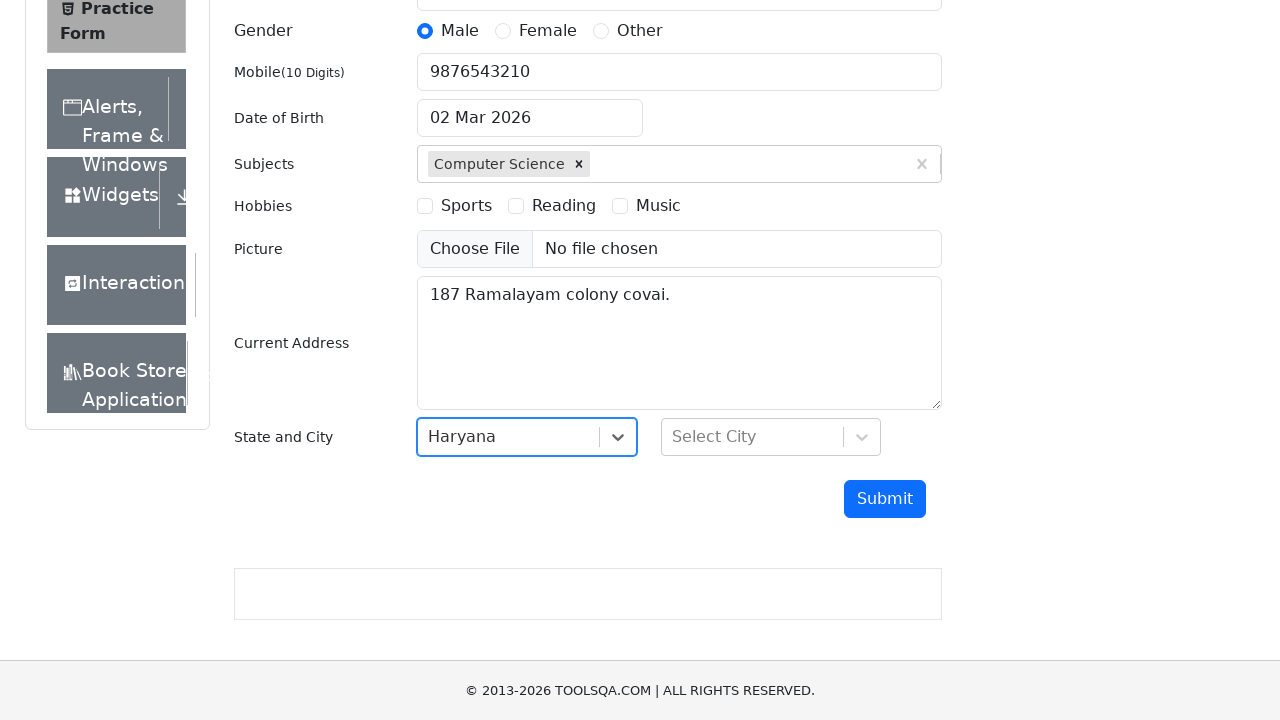

Clicked on city dropdown at (771, 437) on #city
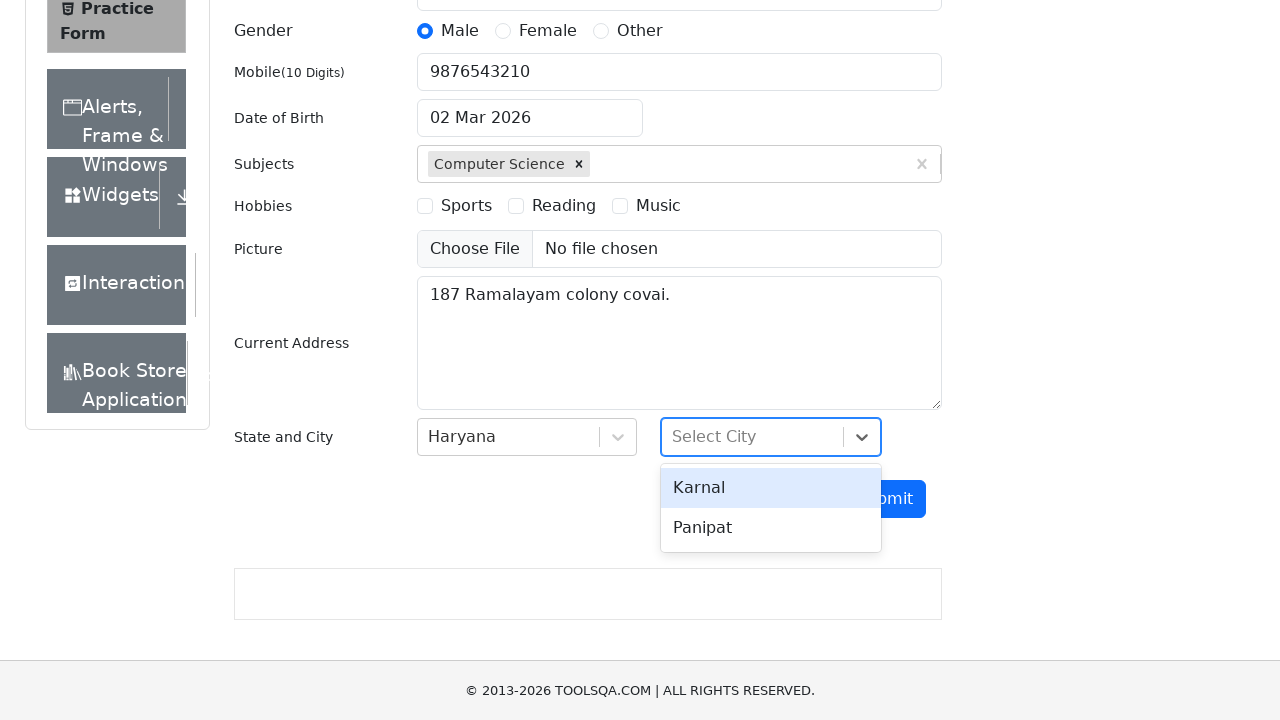

Typed 'Panipat' to search for city
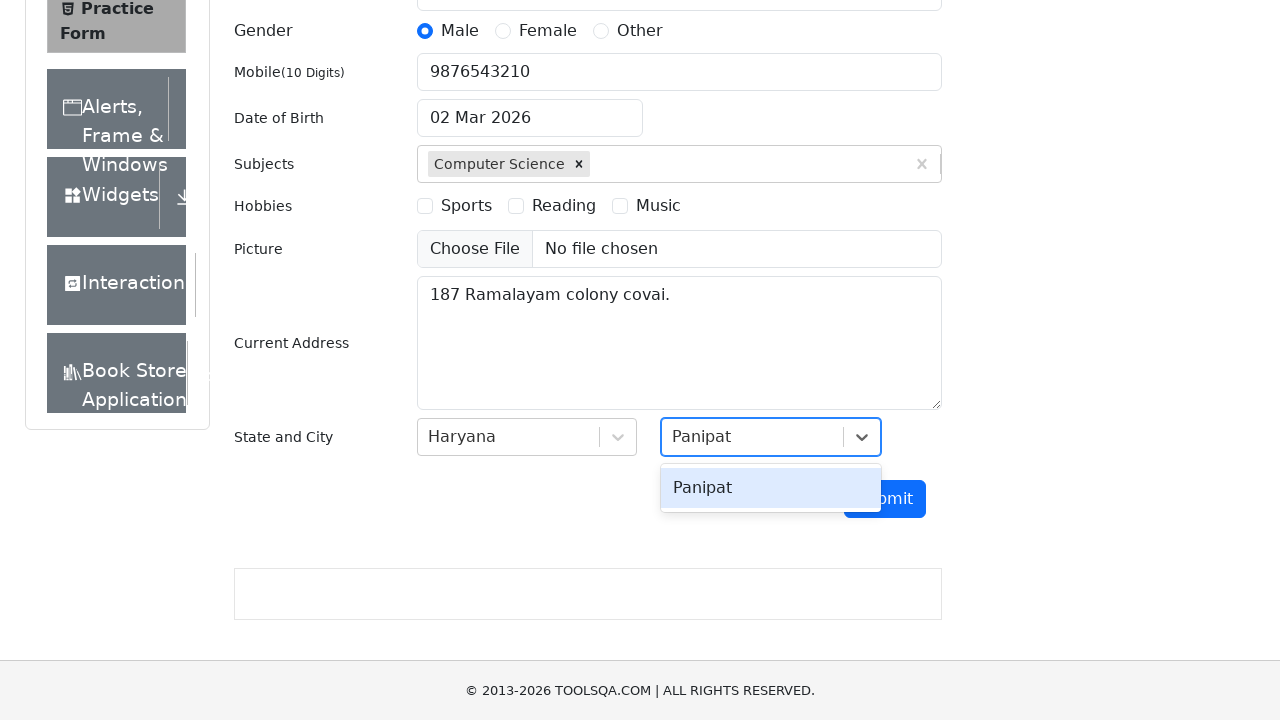

Pressed Enter to select 'Panipat' city
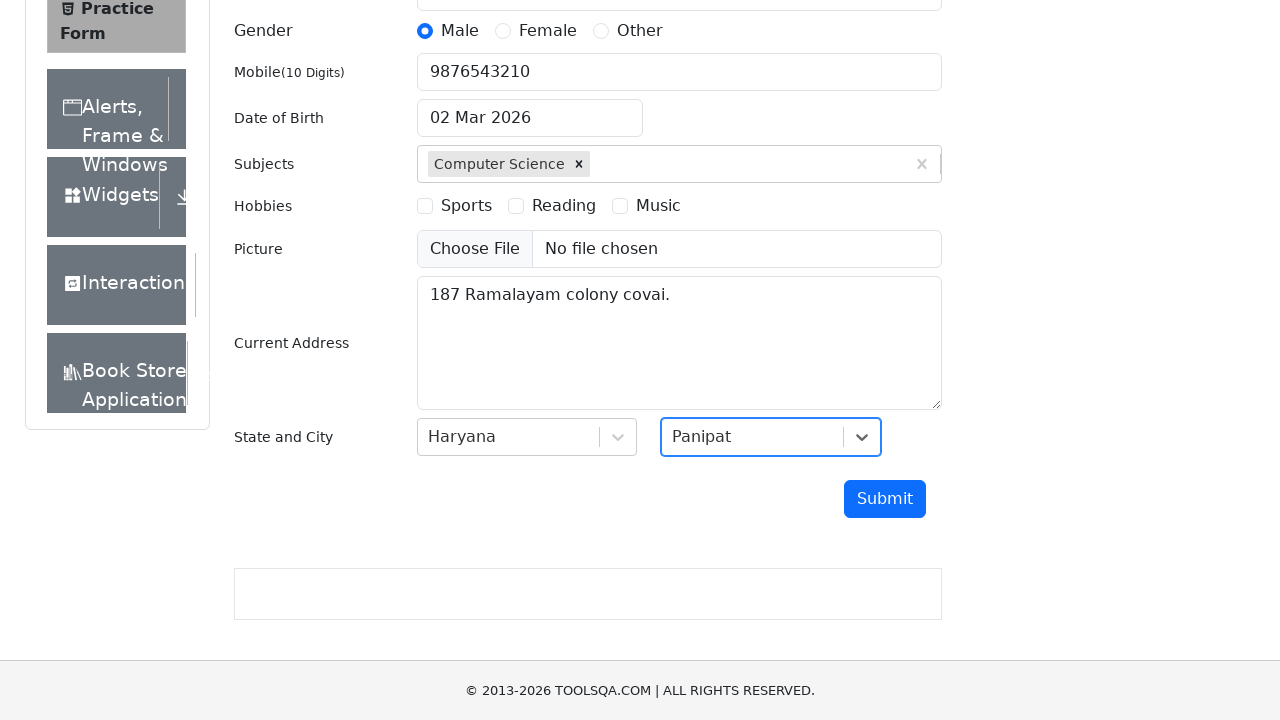

Scrolled submit button into view
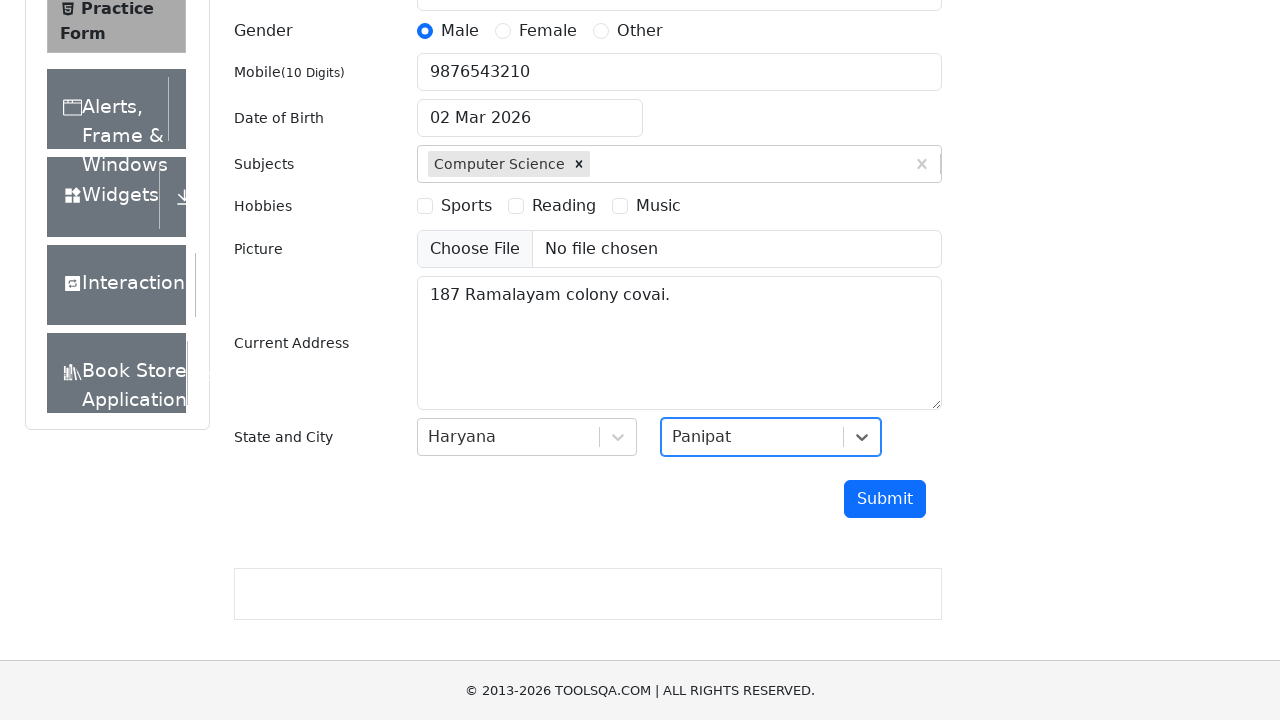

Clicked submit button to submit the registration form at (885, 499) on #submit
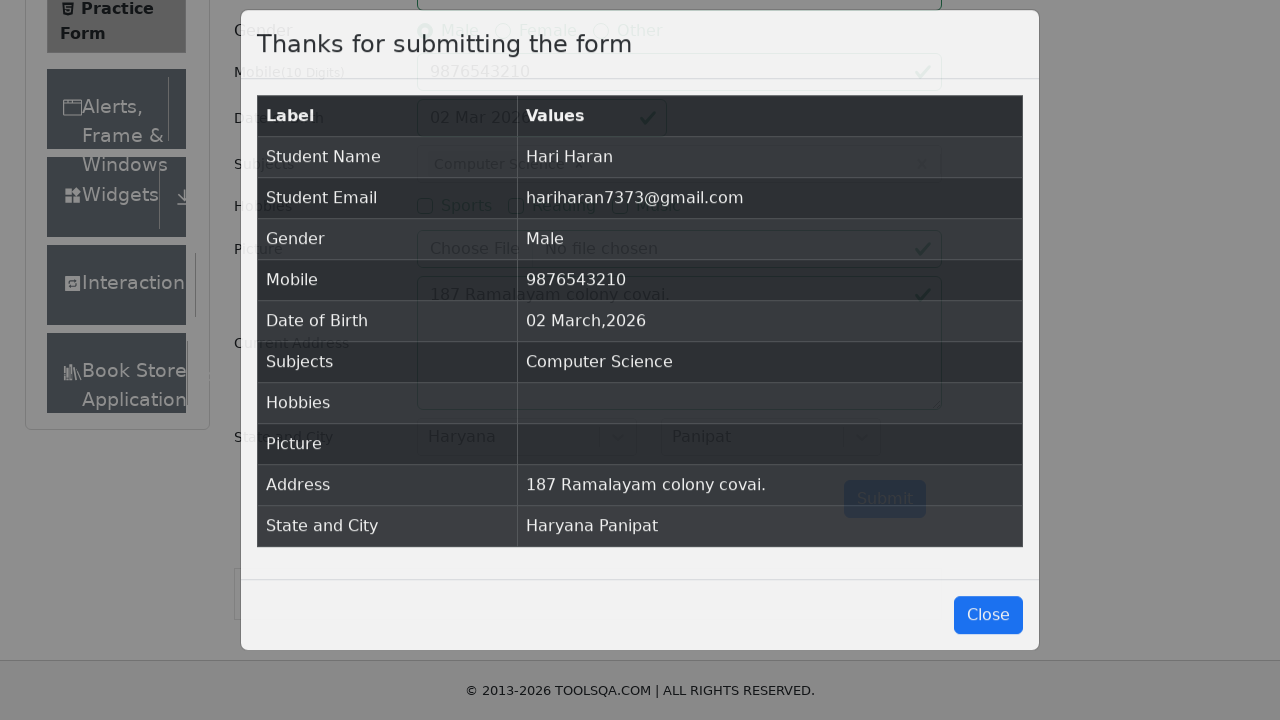

Confirmation modal popup appeared
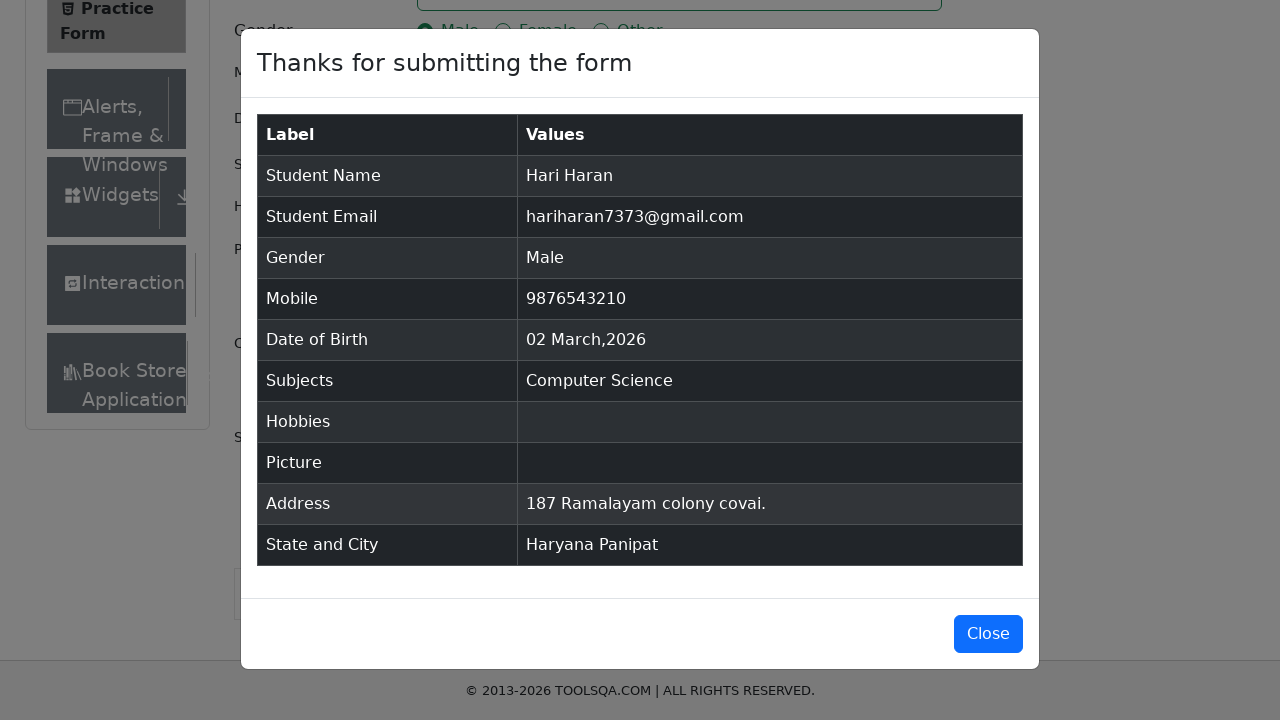

Scrolled close button into view
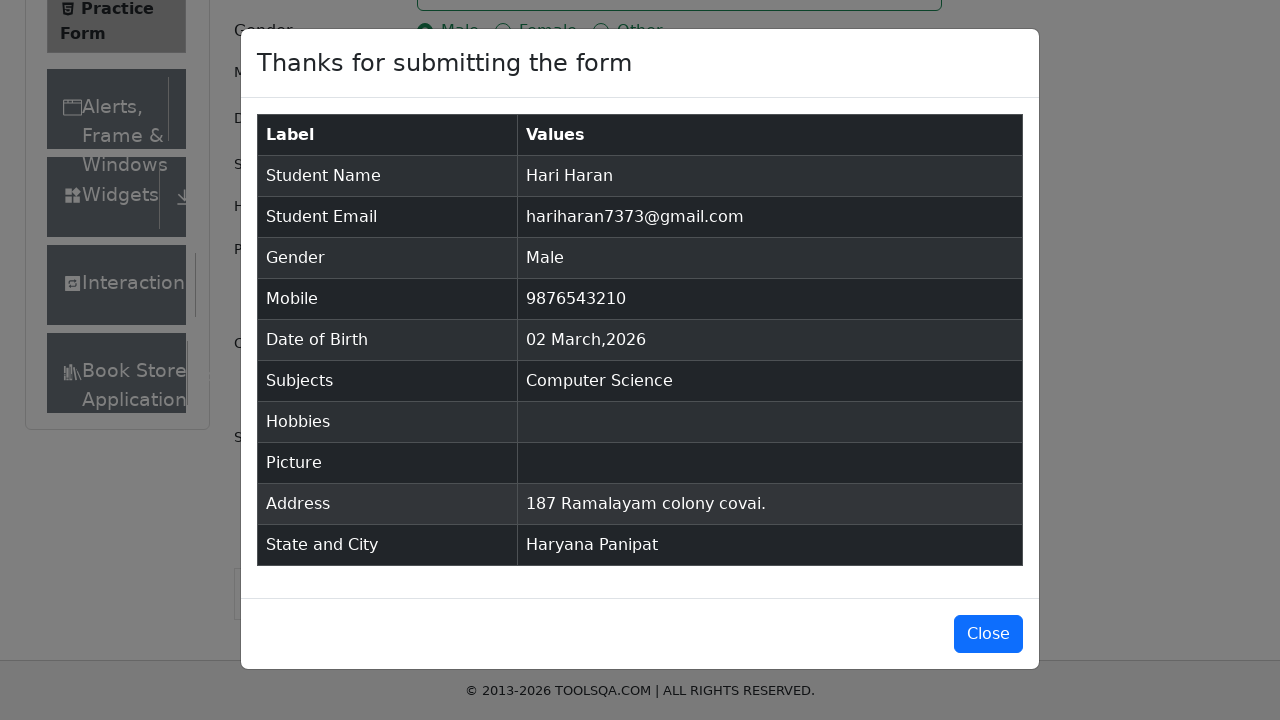

Clicked close button to close the confirmation popup at (988, 634) on #closeLargeModal
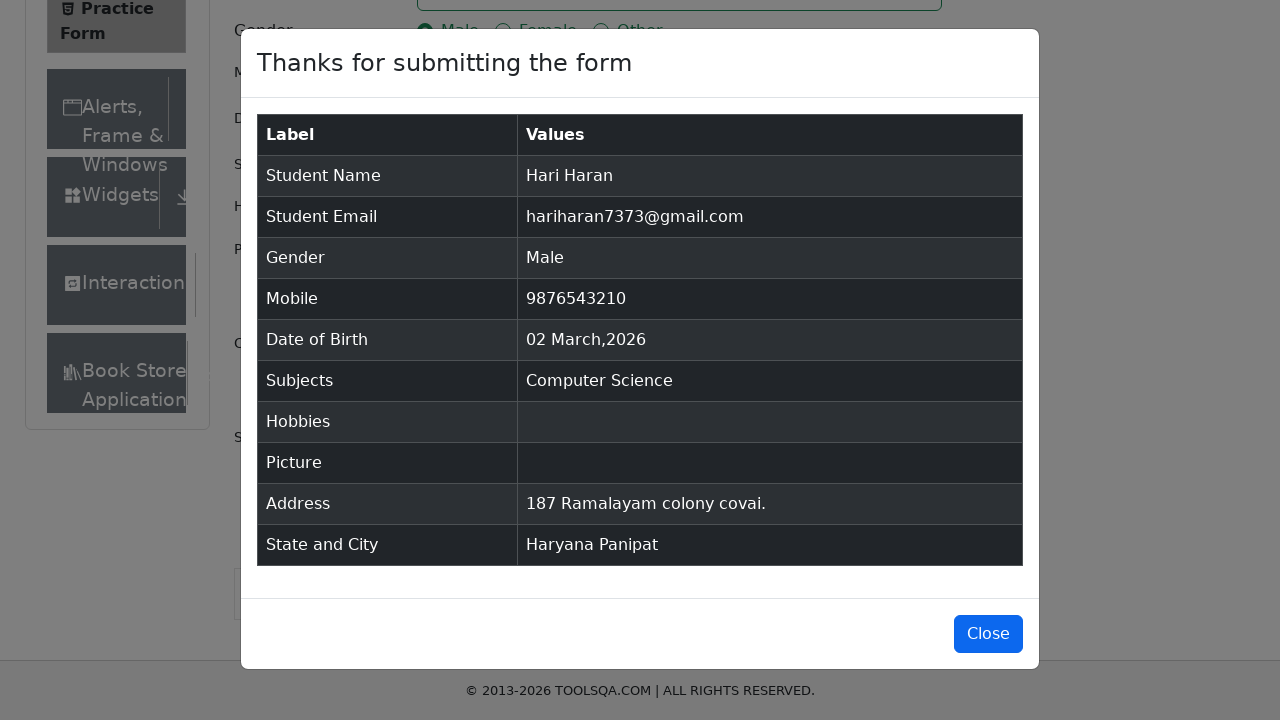

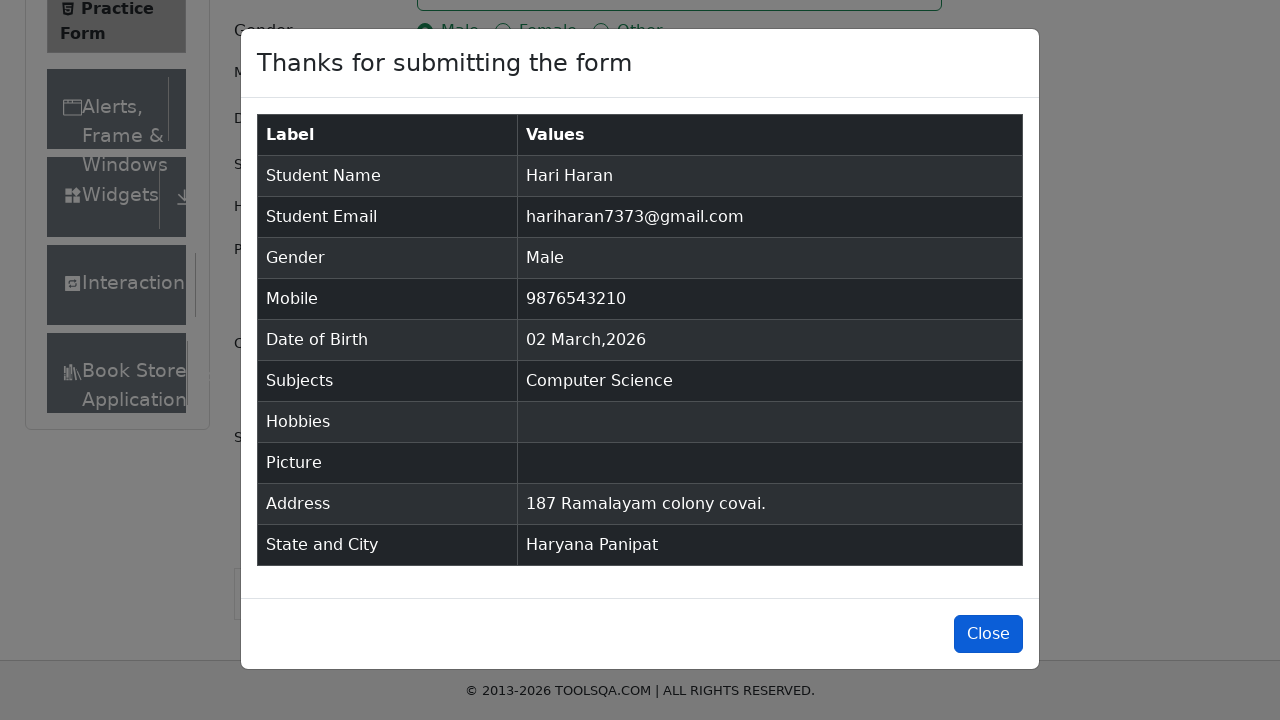